Tests registration form 1 by filling in required fields (first name, last name, email) and submitting the form, then verifies the page response

Starting URL: http://suninjuly.github.io/registration1.html

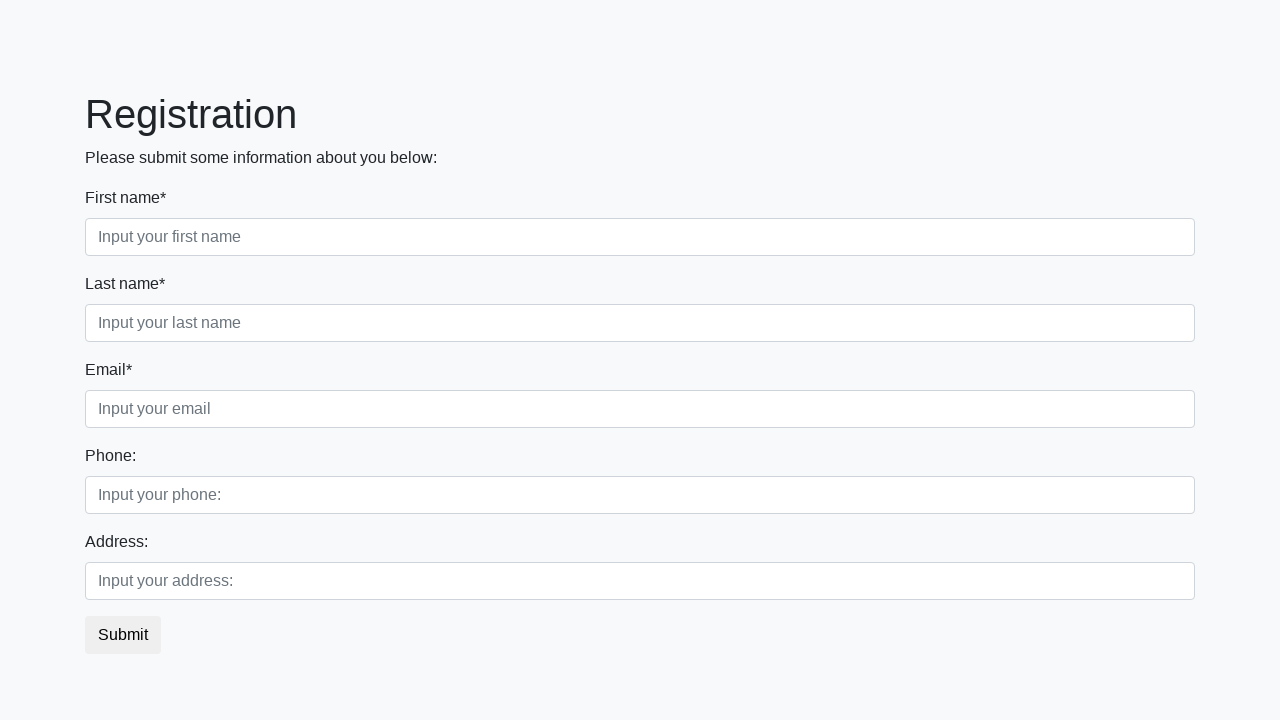

Filled first name field with 'John' on input[placeholder='Input your first name'][required]
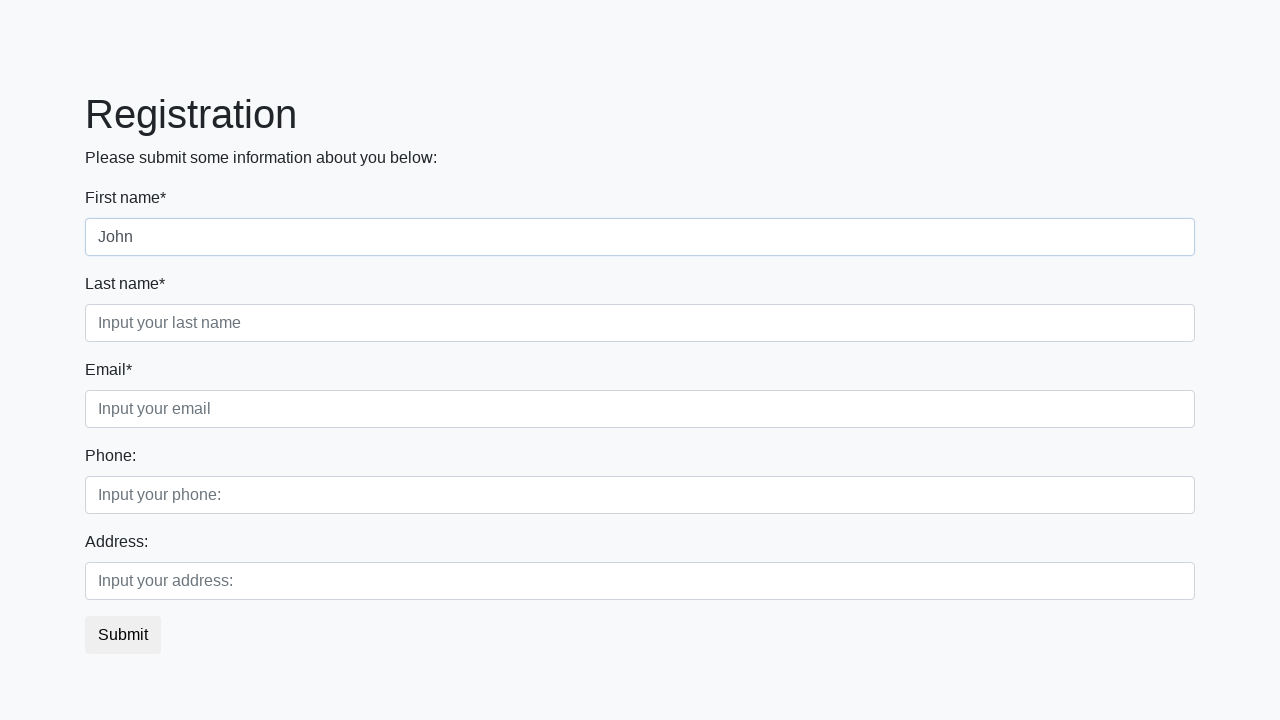

Filled last name field with 'Smith' on input[placeholder='Input your last name'][required]
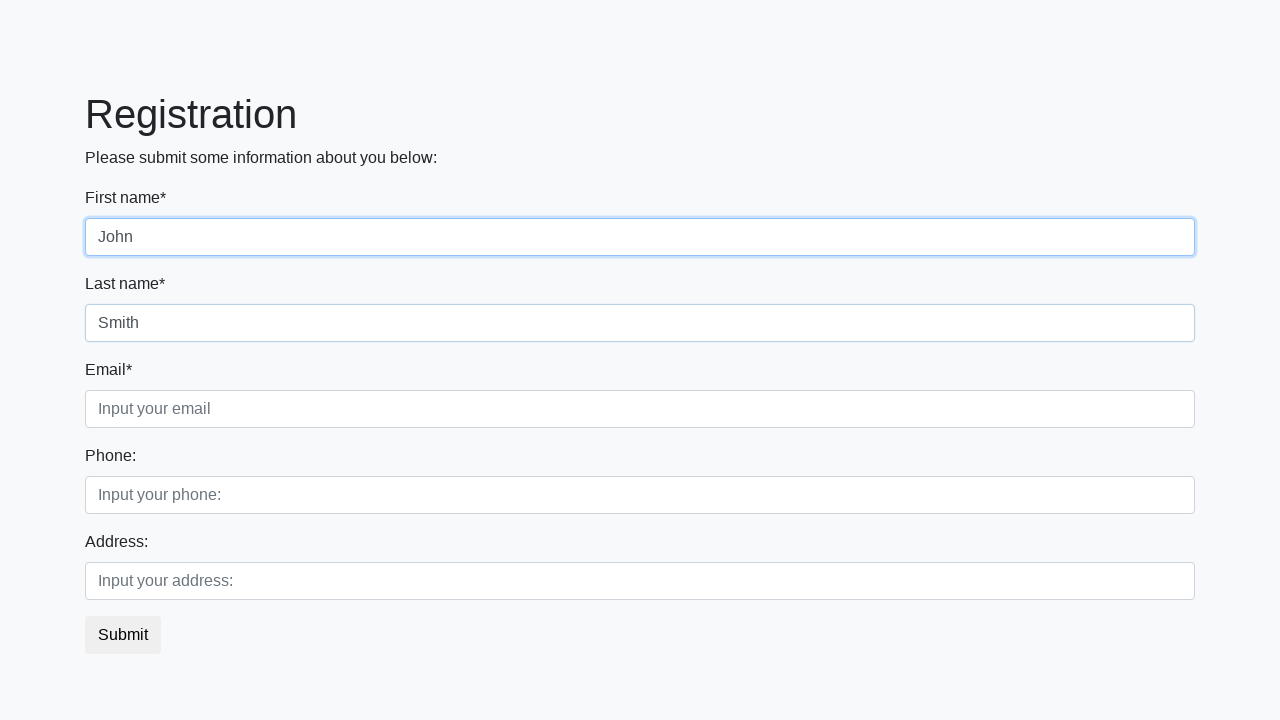

Filled email field with 'john.smith@example.com' on input[placeholder='Input your email'][required]
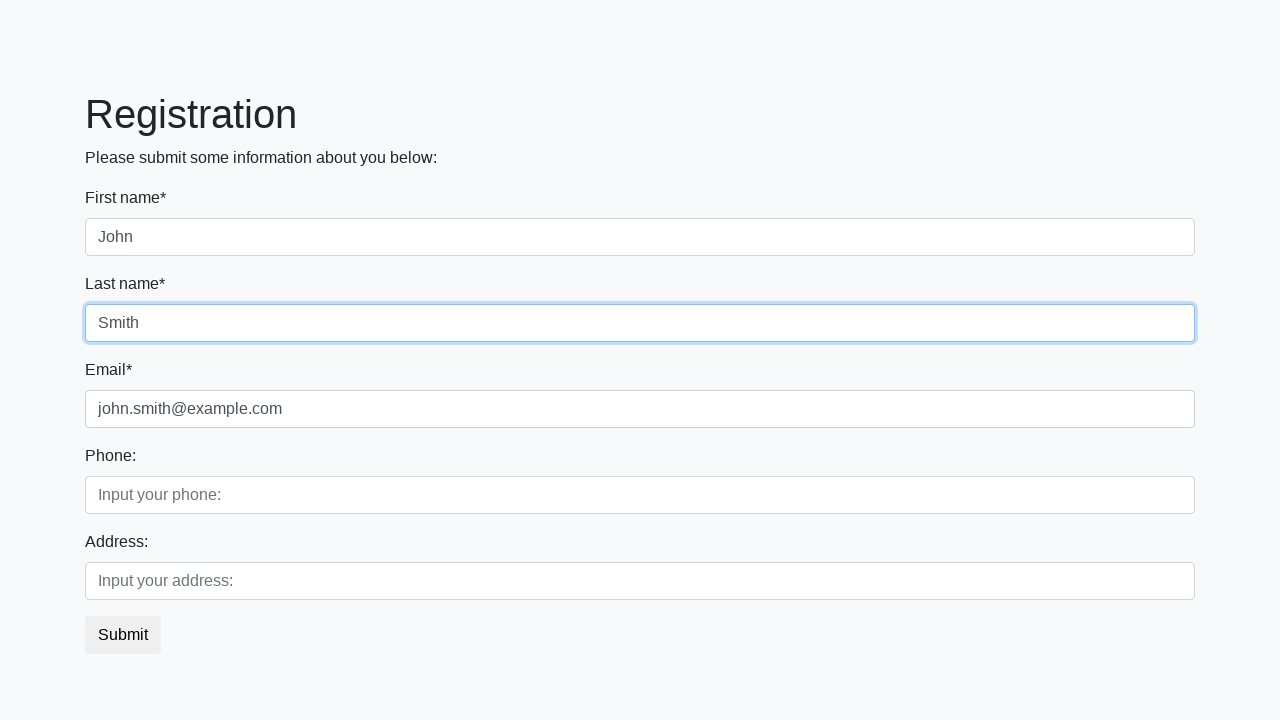

Clicked submit button to register at (123, 635) on button.btn
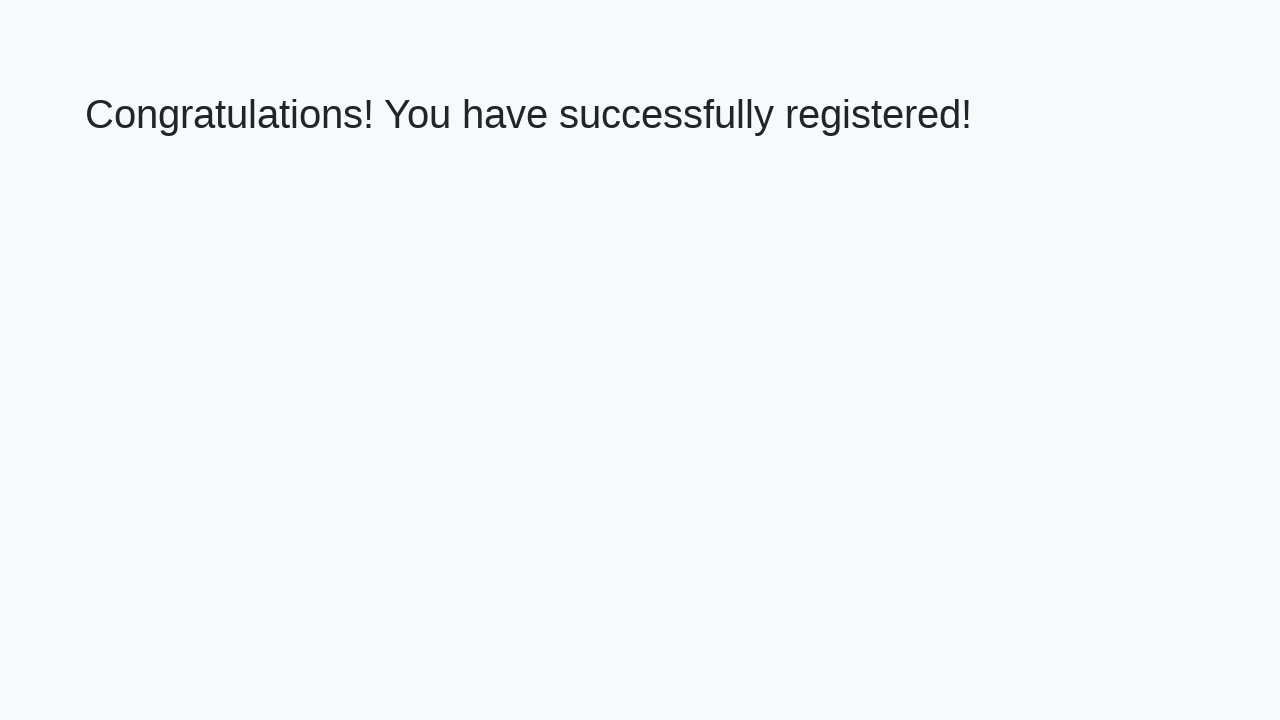

Registration completed successfully - h1 element present on response page
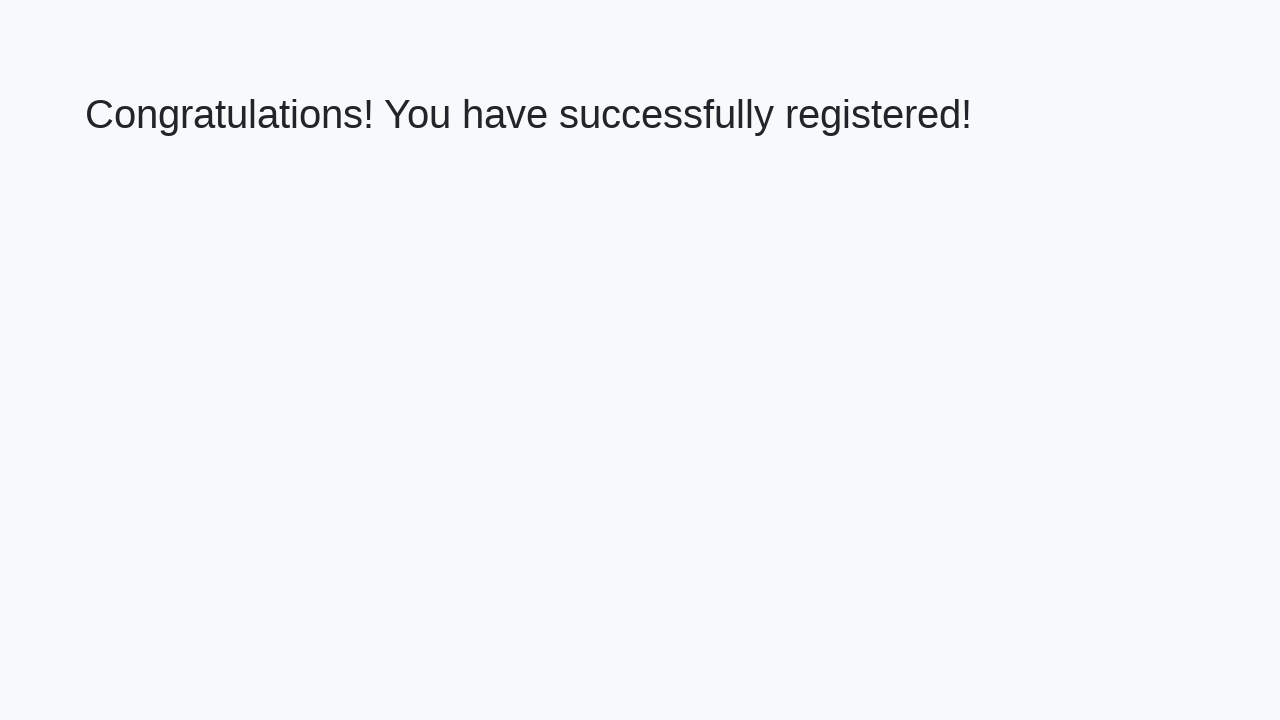

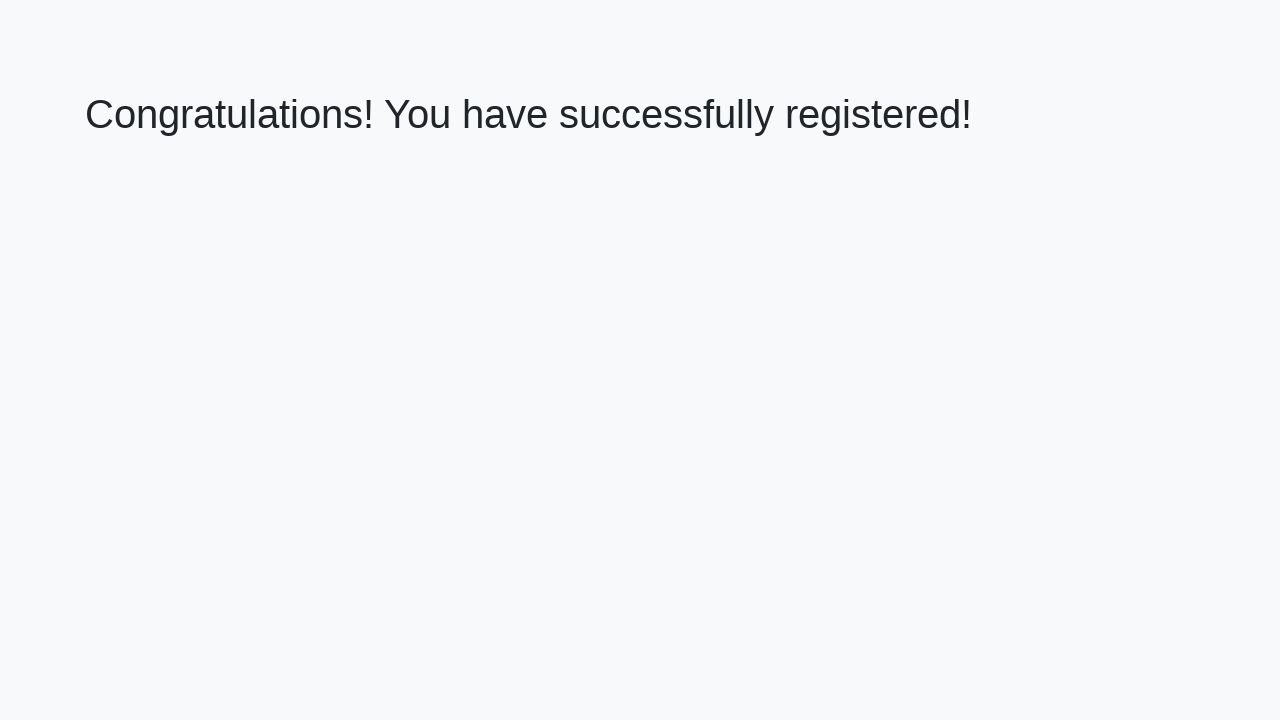